Tests table sorting and pagination functionality by clicking the sort header and navigating through all pages

Starting URL: https://rahulshettyacademy.com/seleniumPractise/#/offers

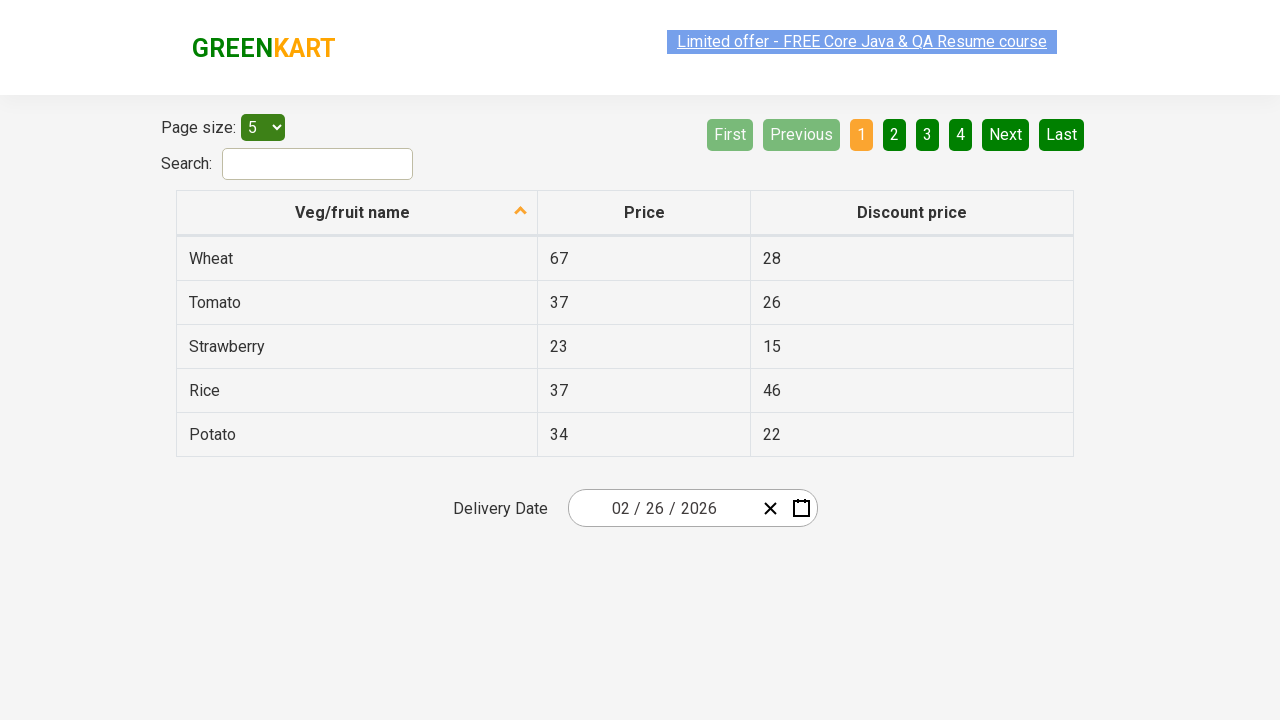

Clicked 'Veg/fruit name' column header to sort table at (353, 212) on xpath=//span[text() = 'Veg/fruit name']
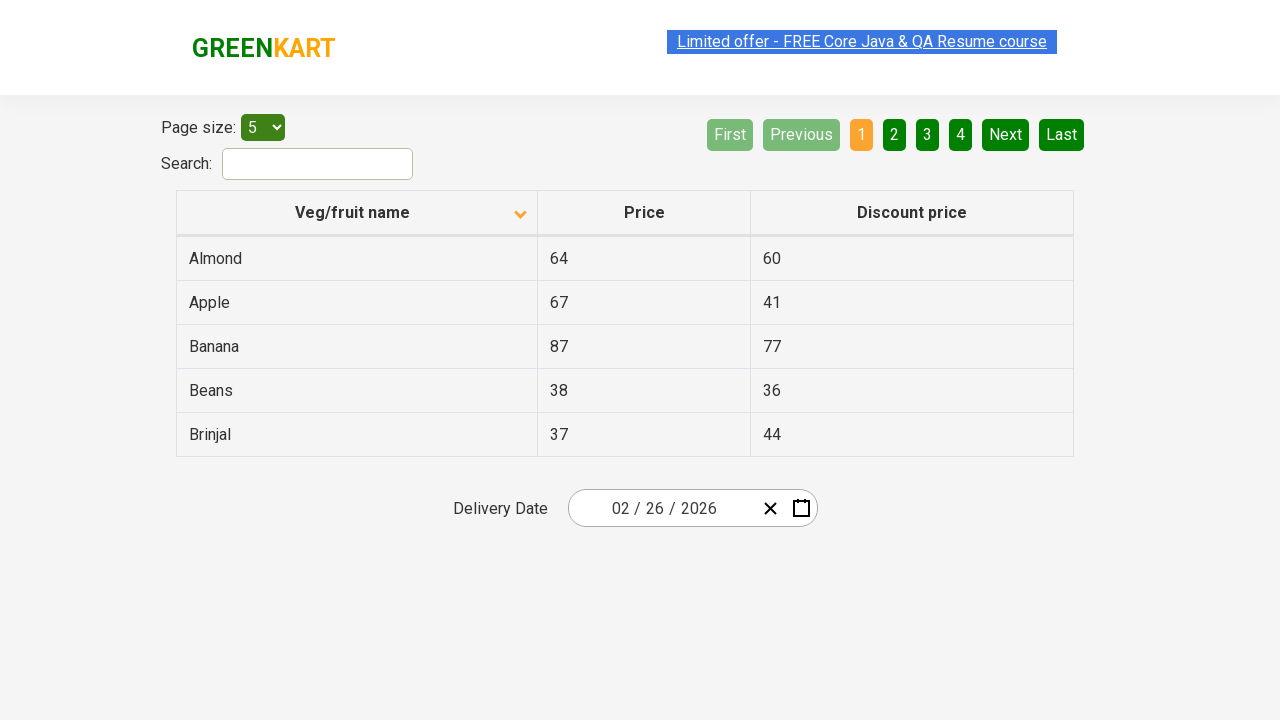

Table loaded with sorted data
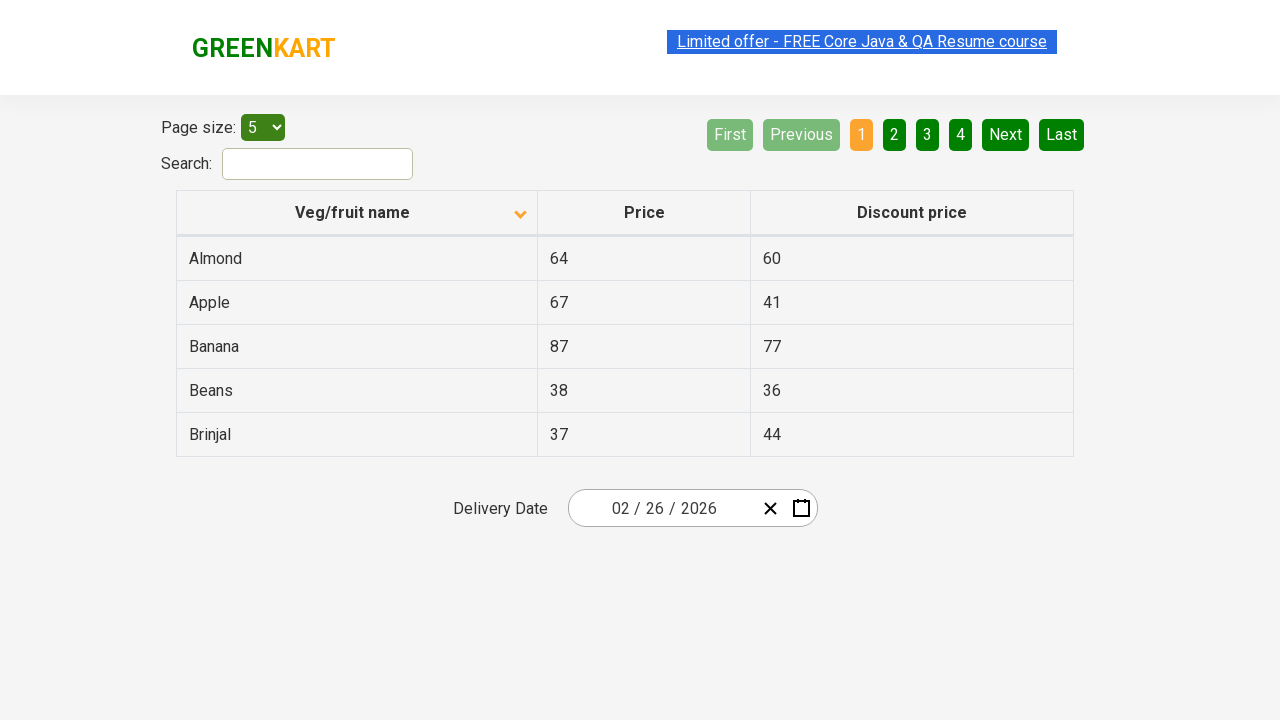

Clicked next page button to navigate to next page at (1006, 134) on xpath=//span[@class = 'fa fa-angle-right']//parent::a
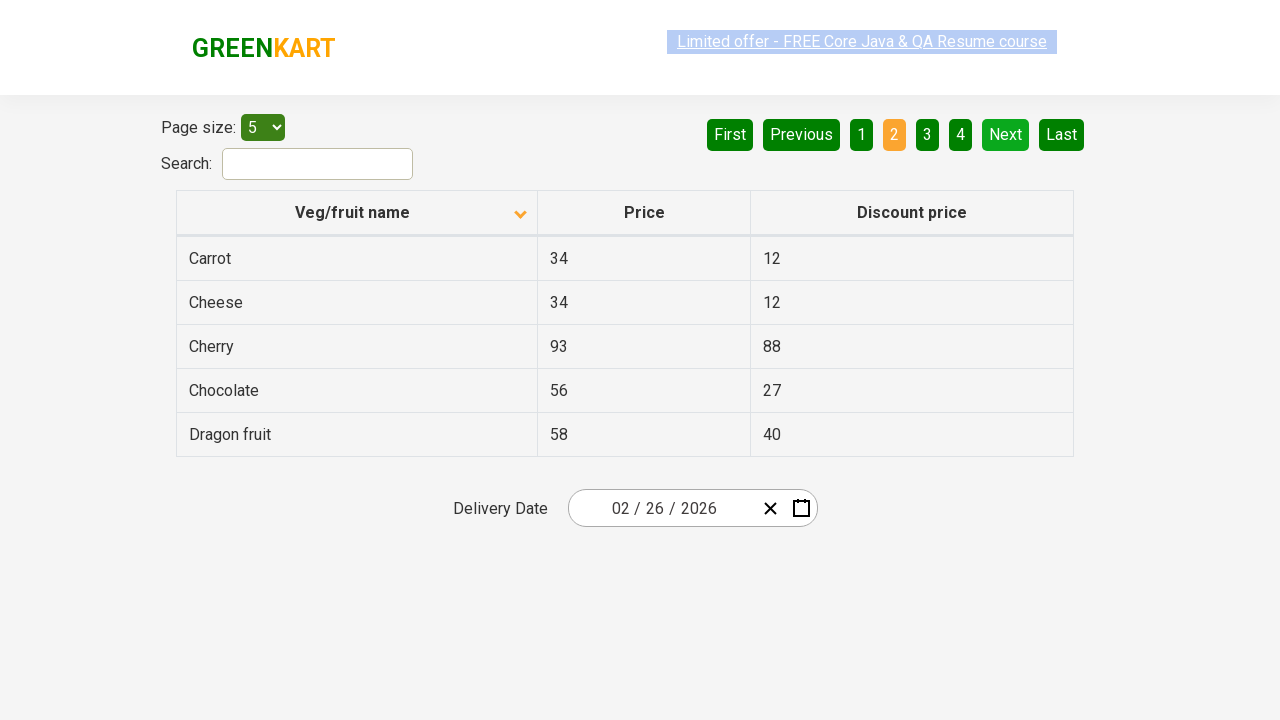

Waited for table to update on next page
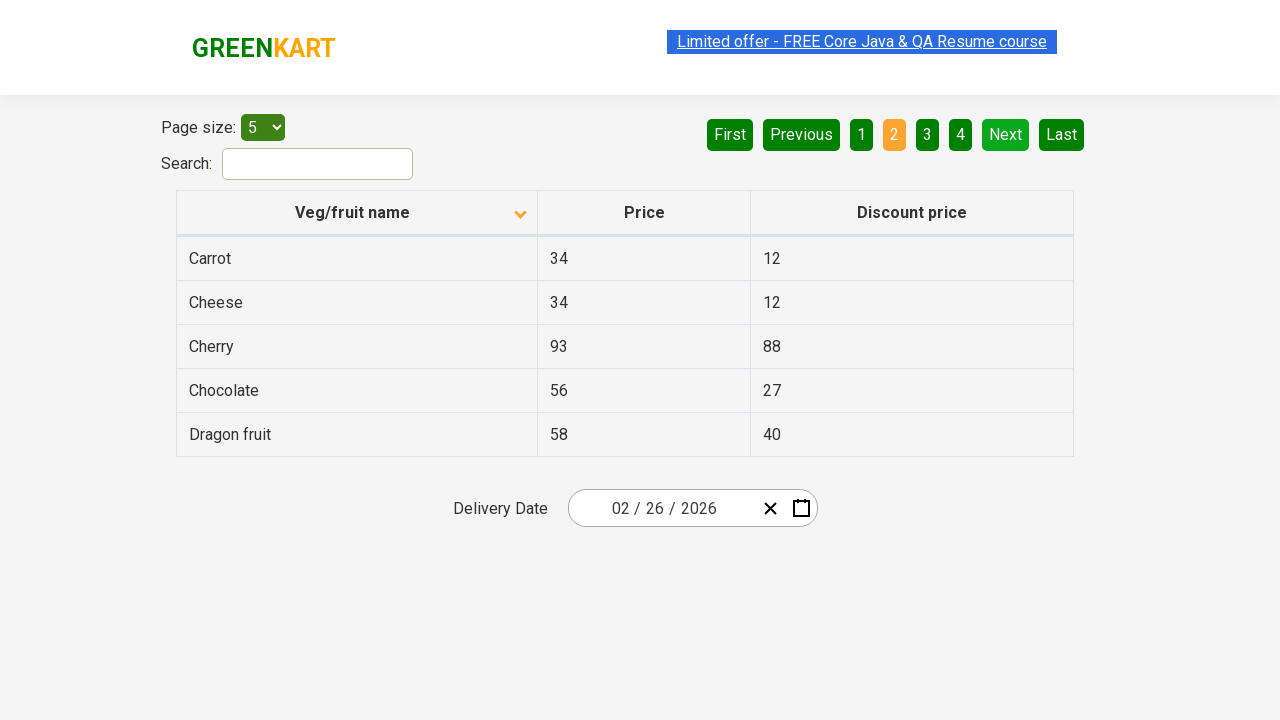

Clicked next page button to navigate to next page at (1006, 134) on xpath=//span[@class = 'fa fa-angle-right']//parent::a
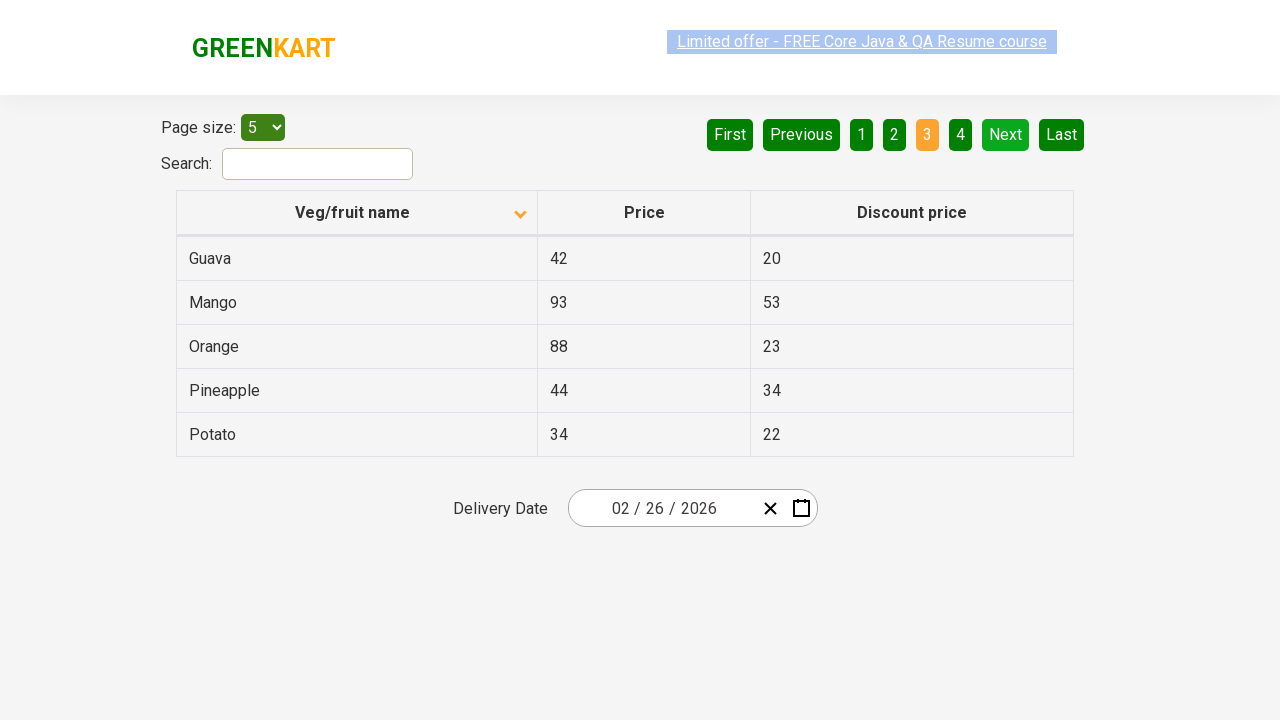

Waited for table to update on next page
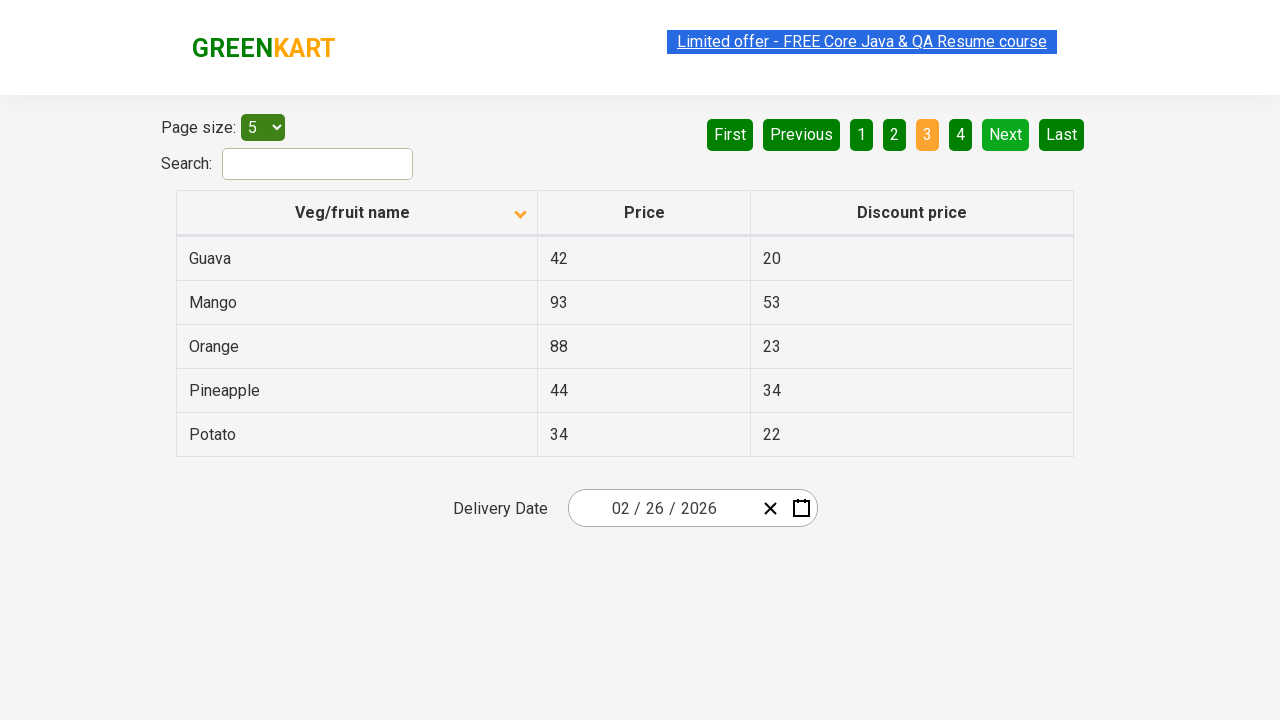

Clicked next page button to navigate to next page at (1006, 134) on xpath=//span[@class = 'fa fa-angle-right']//parent::a
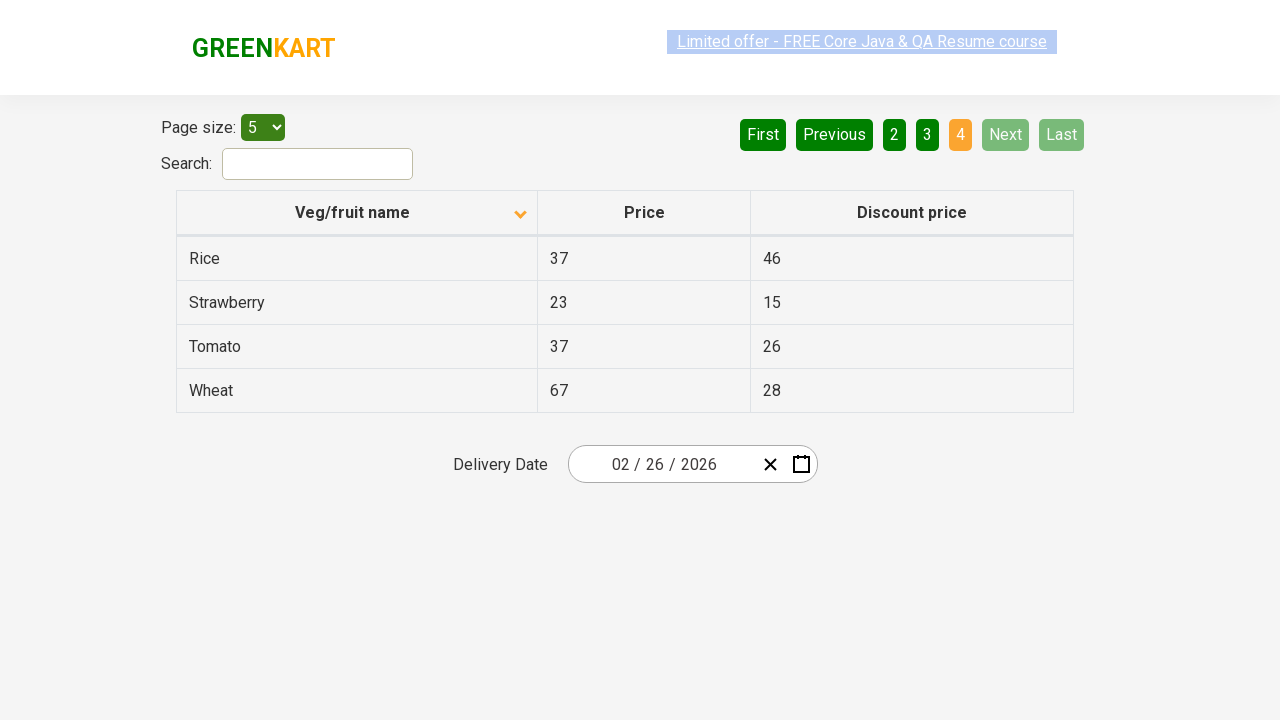

Waited for table to update on next page
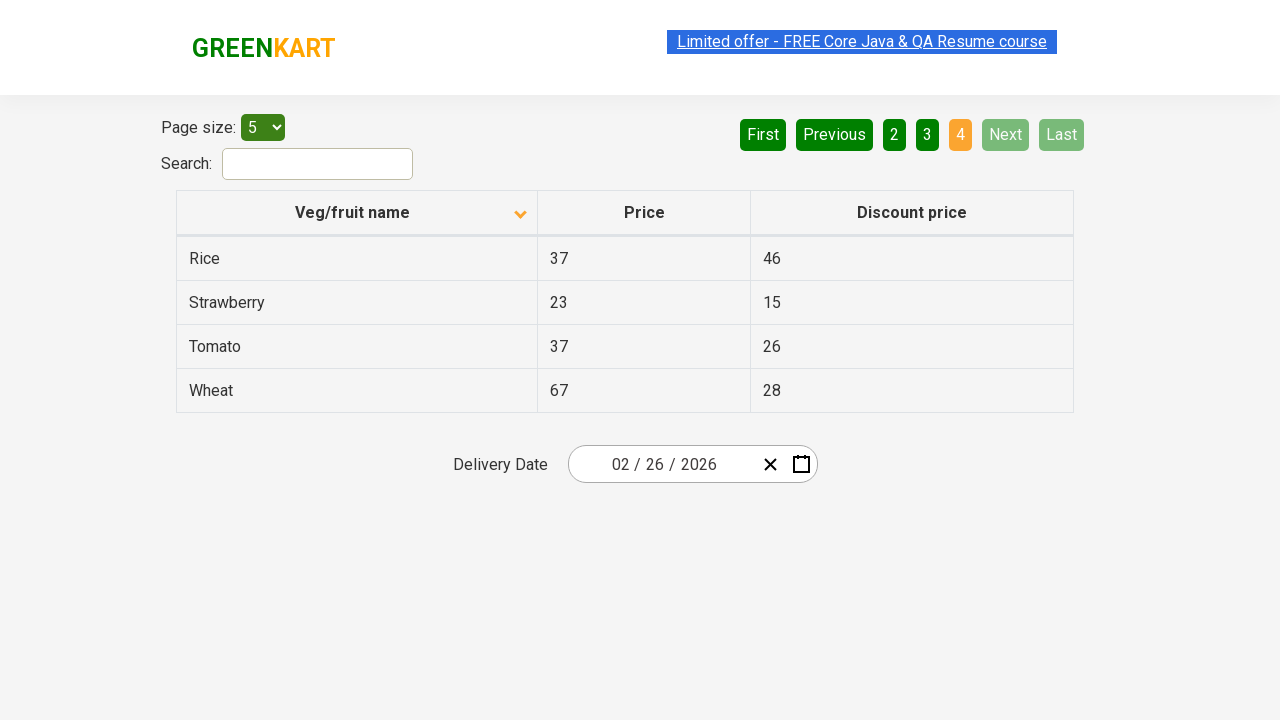

Reached last page - next button is disabled
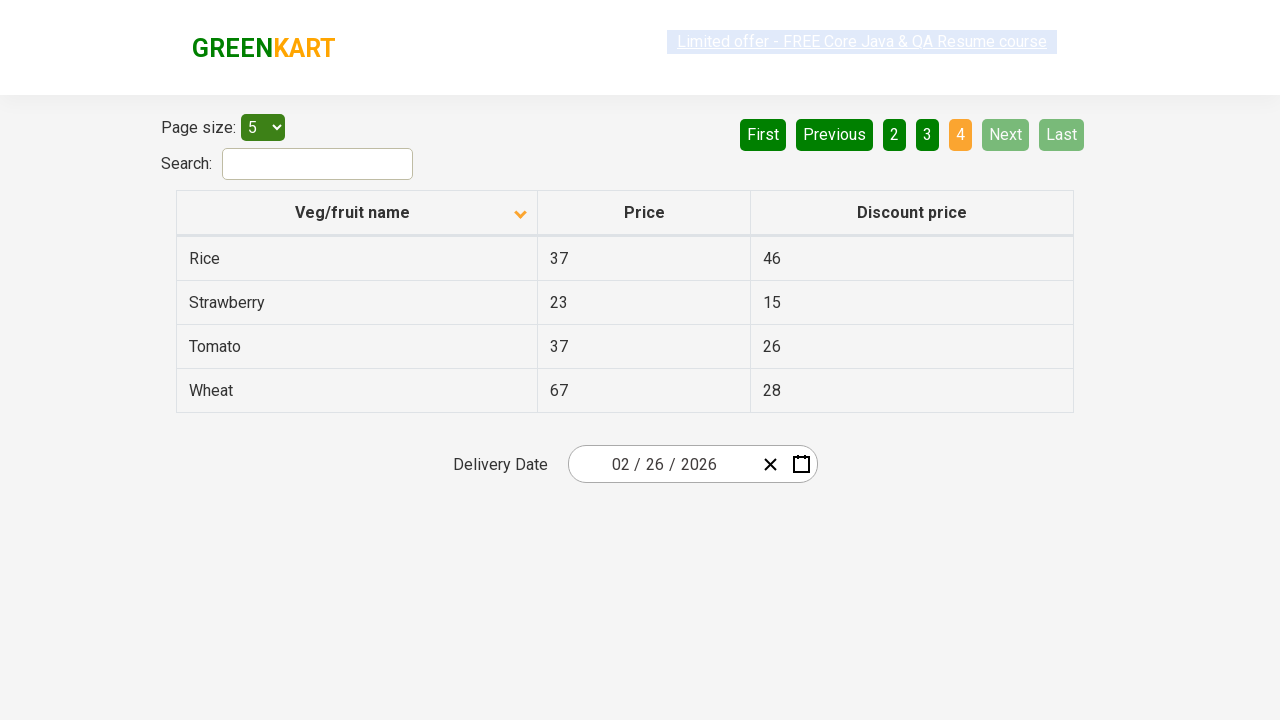

Verified table data is displayed on final page
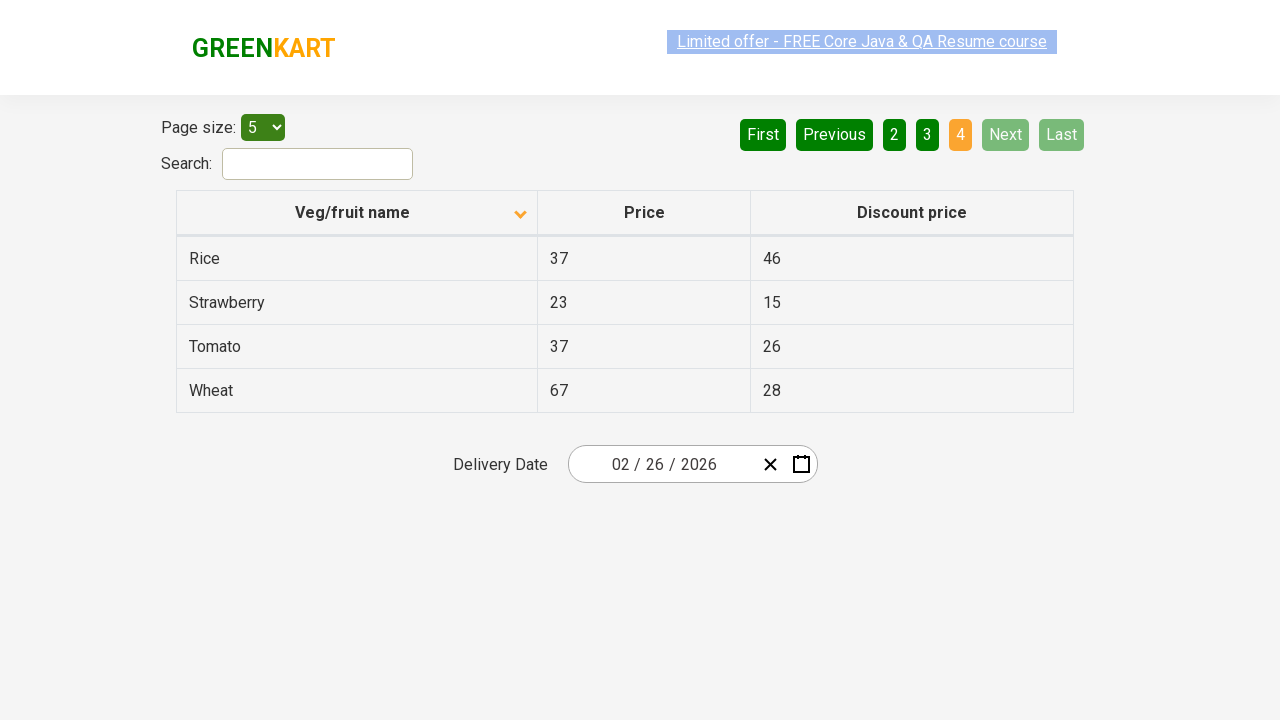

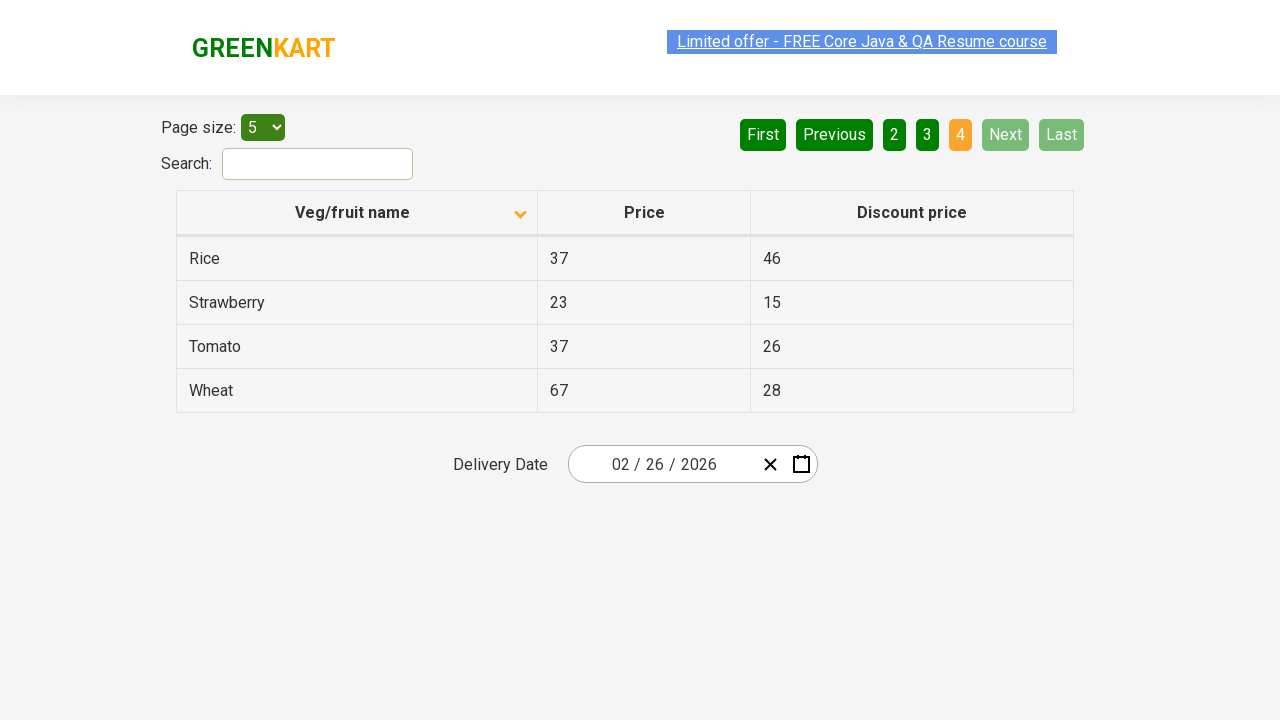